Tests viewing role listings as an HR user by clicking the HR button and waiting for the page to load

Starting URL: https://git-action-testing-files.vercel.app/

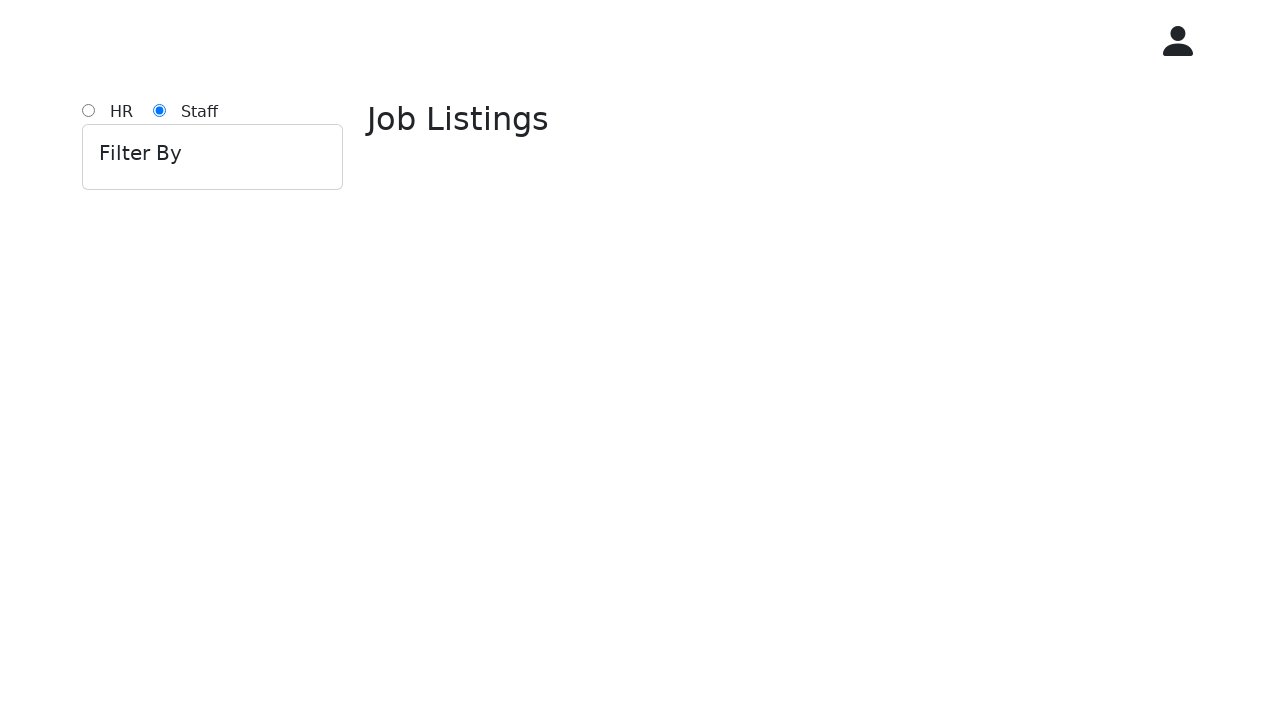

Clicked HR button to view role listings at (88, 110) on #hr
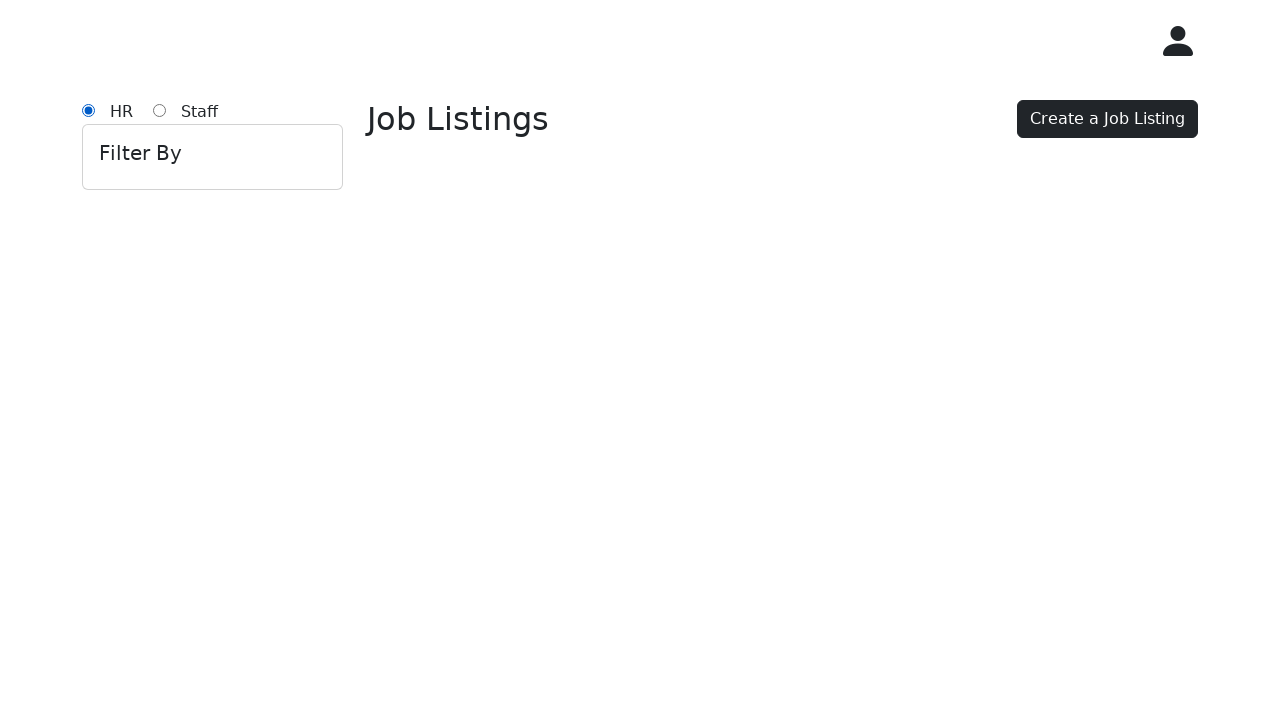

Waited for role listings page to load
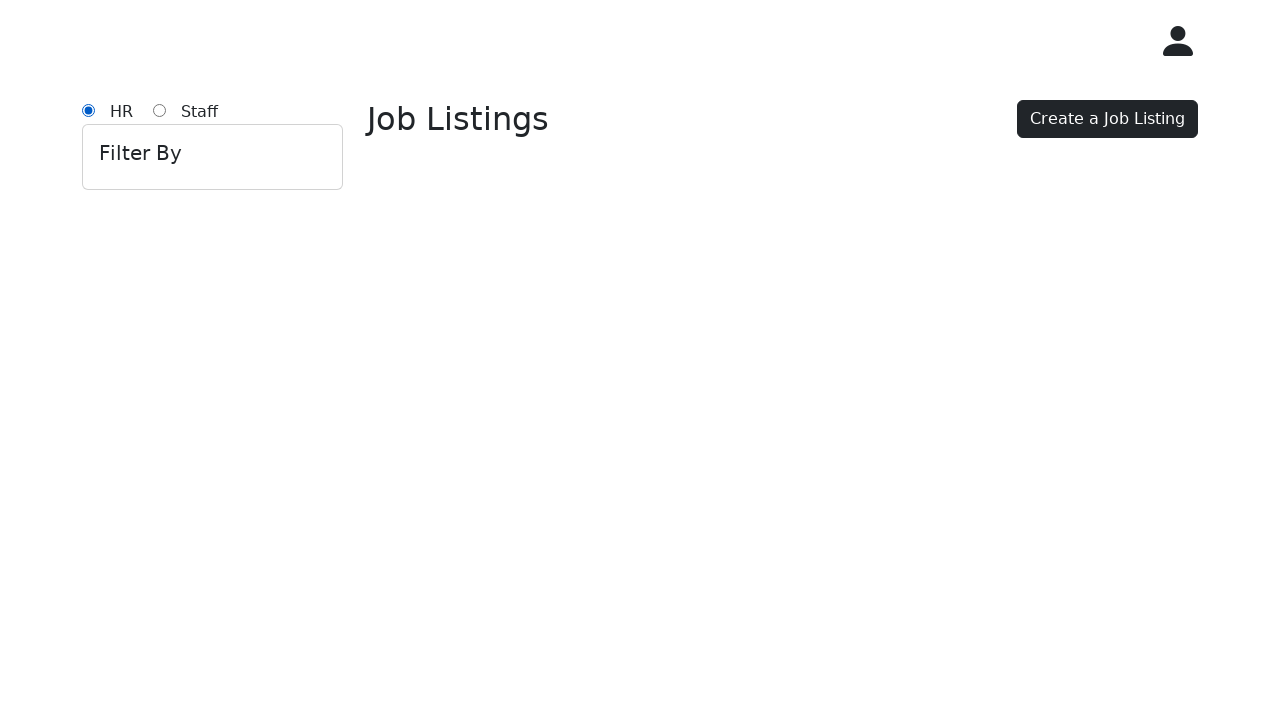

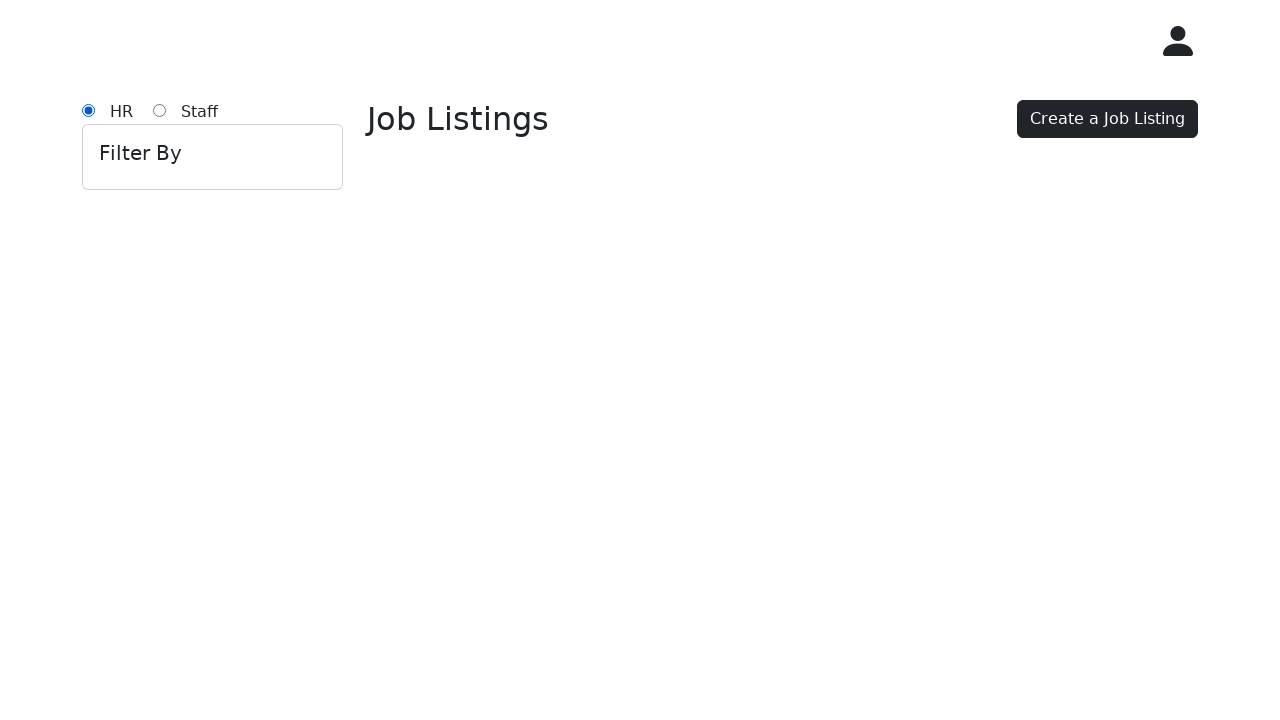